Navigates to W3Schools HTML tables tutorial page, scrolls down to view the table, and interacts with the customers table to verify table row data is accessible

Starting URL: https://www.w3schools.com/html/html_tables.asp

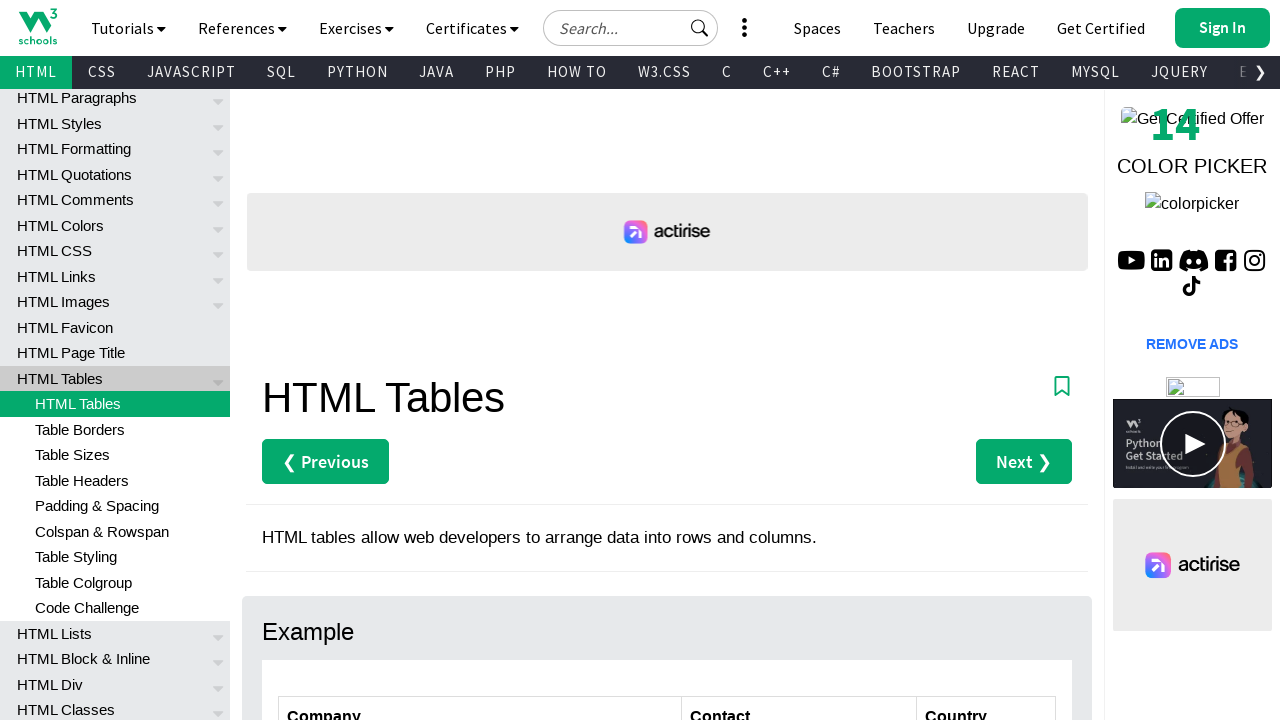

Scrolled down 300 pixels to view the table
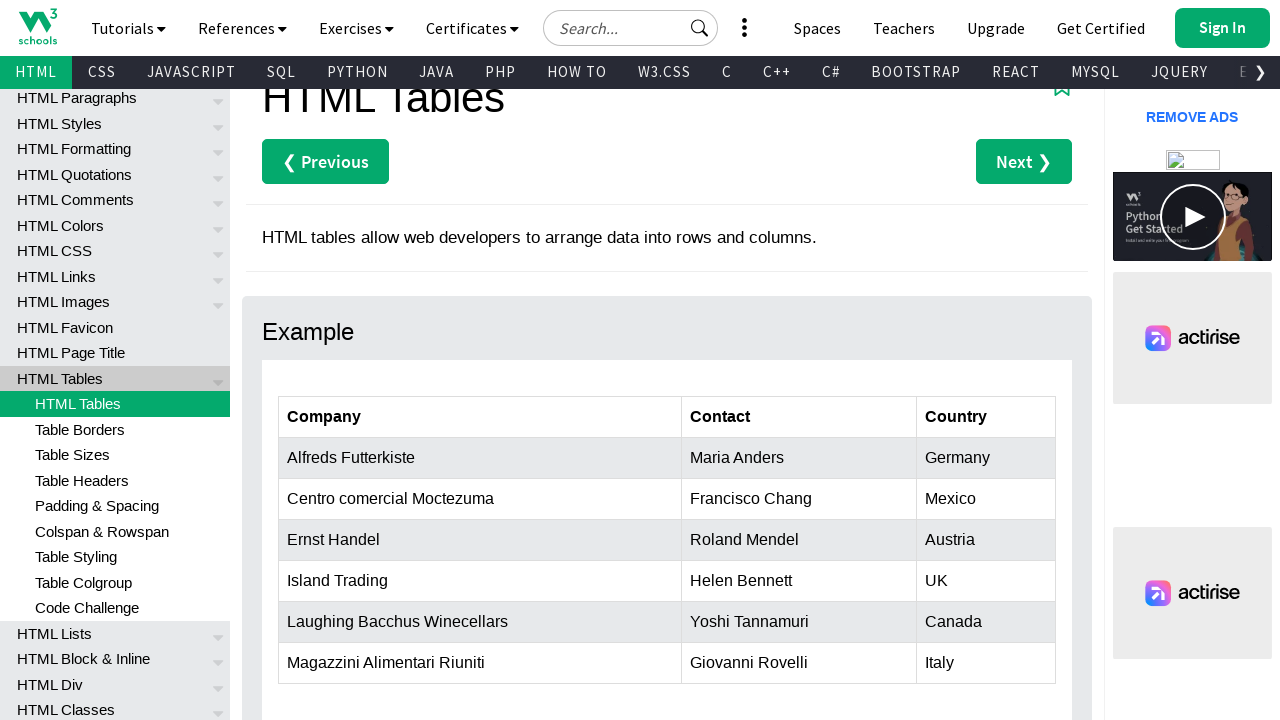

Customers table became visible
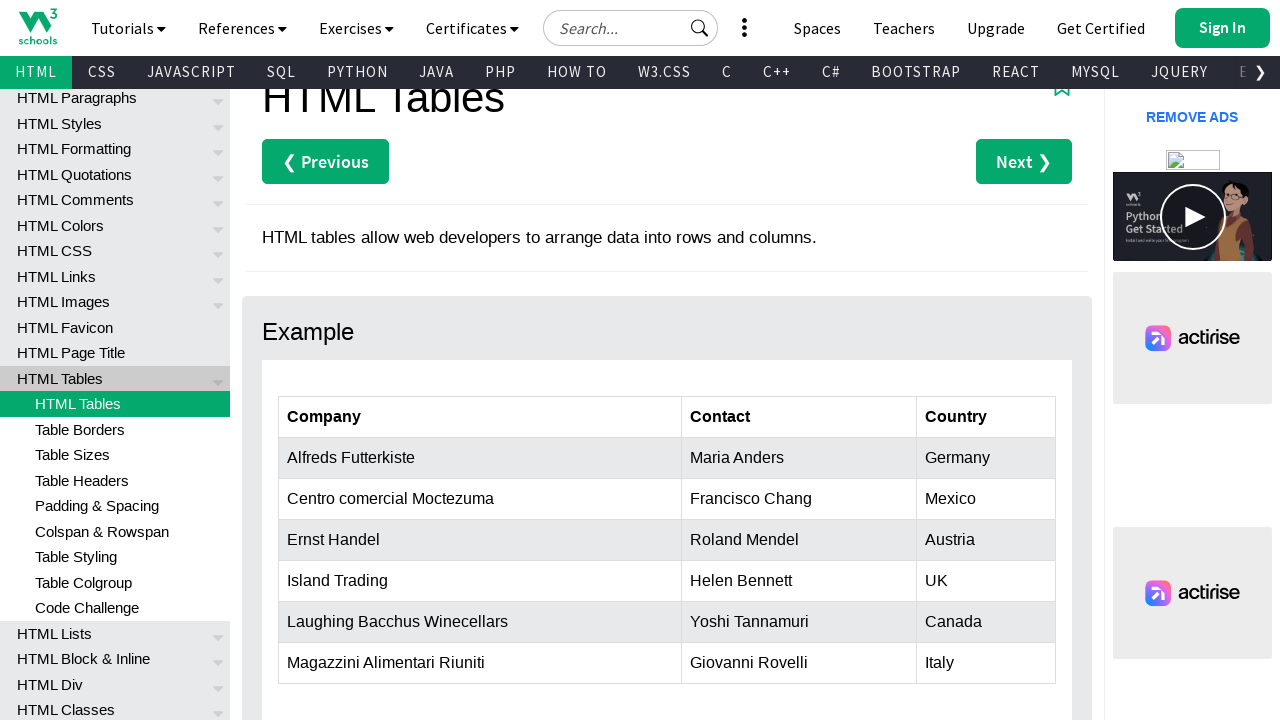

Table rows in customers table are present and accessible
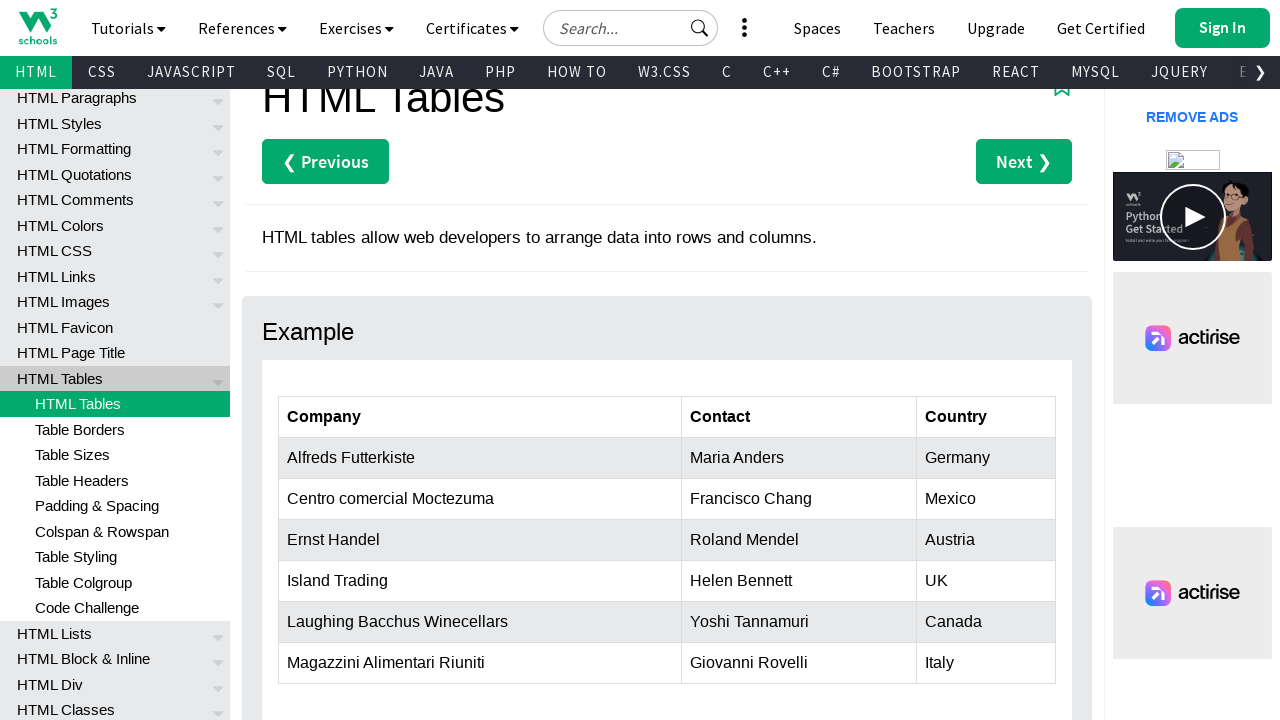

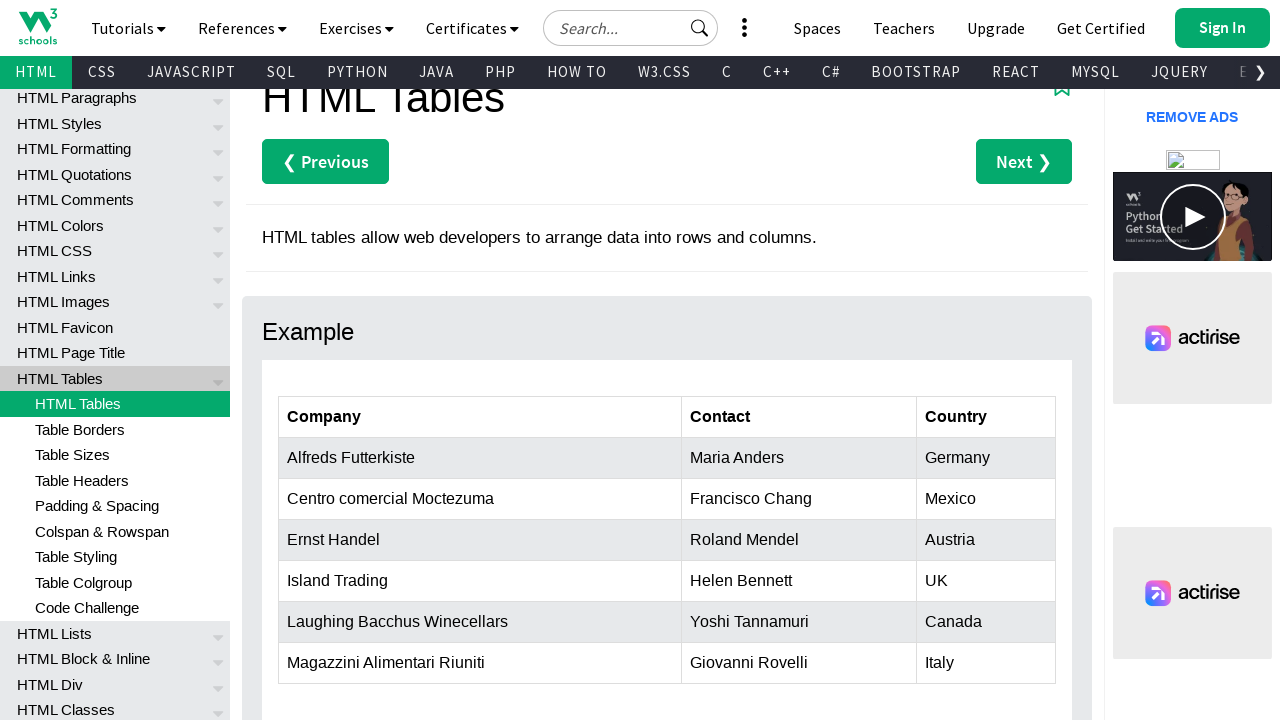